Navigates to the EPIAS transparency platform homepage and maximizes the browser window

Starting URL: https://seffaflik-prp.epias.com.tr/home

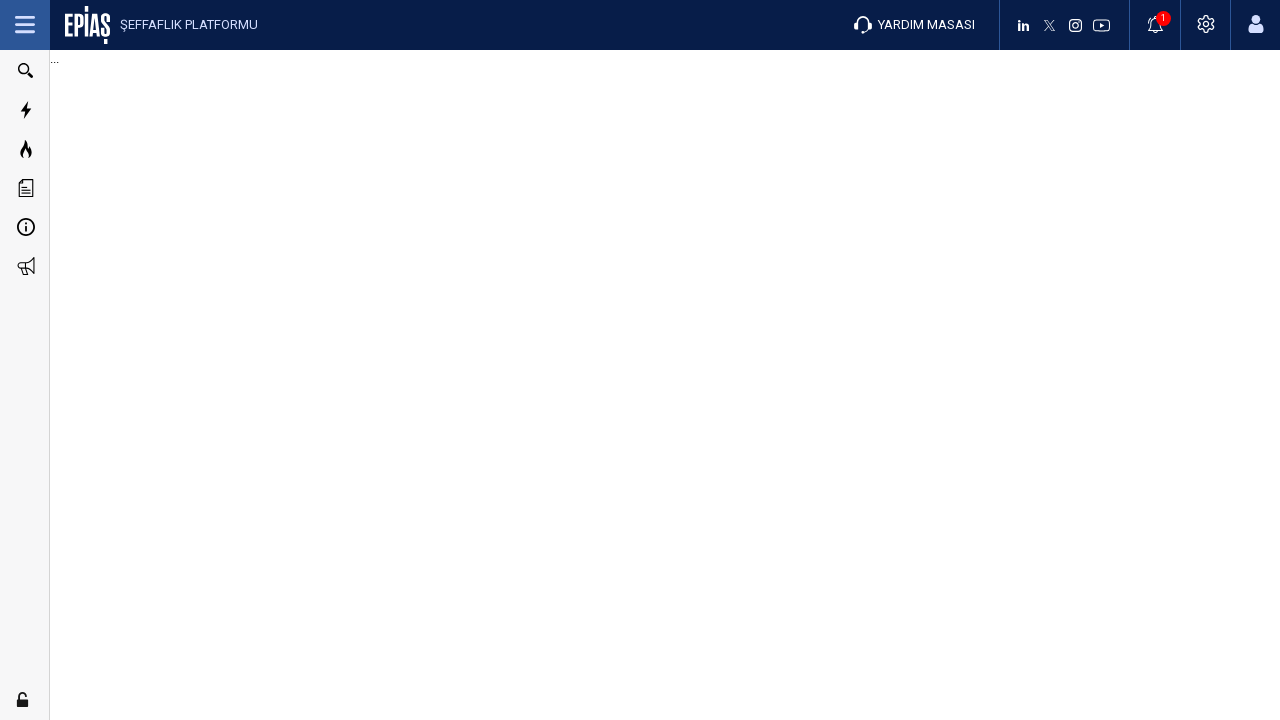

Navigated to EPIAS transparency platform homepage
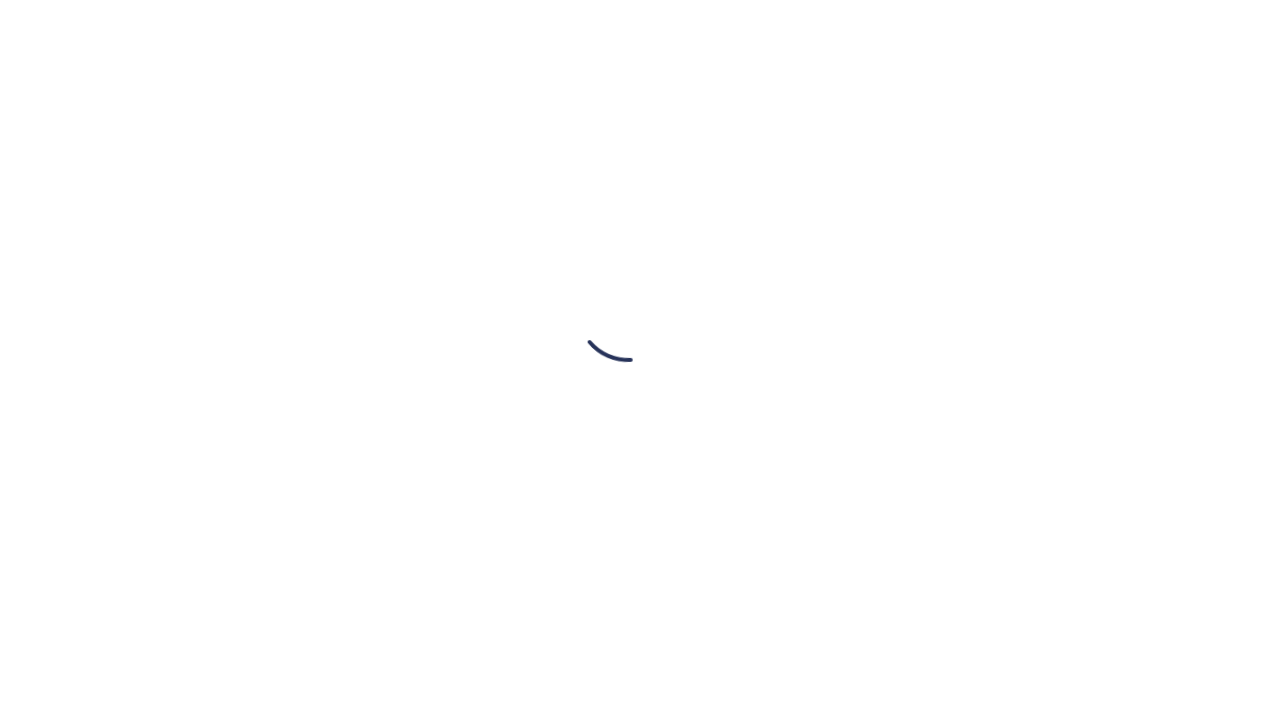

Page DOM content loaded
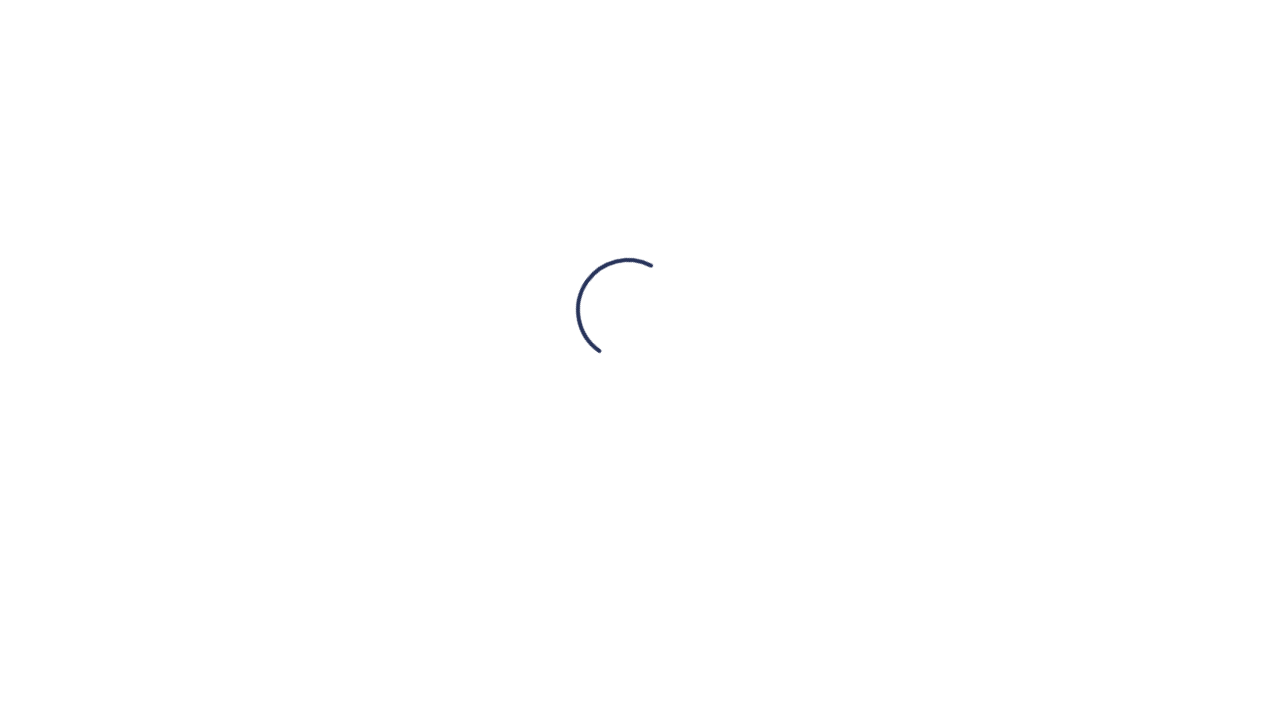

Maximized browser window
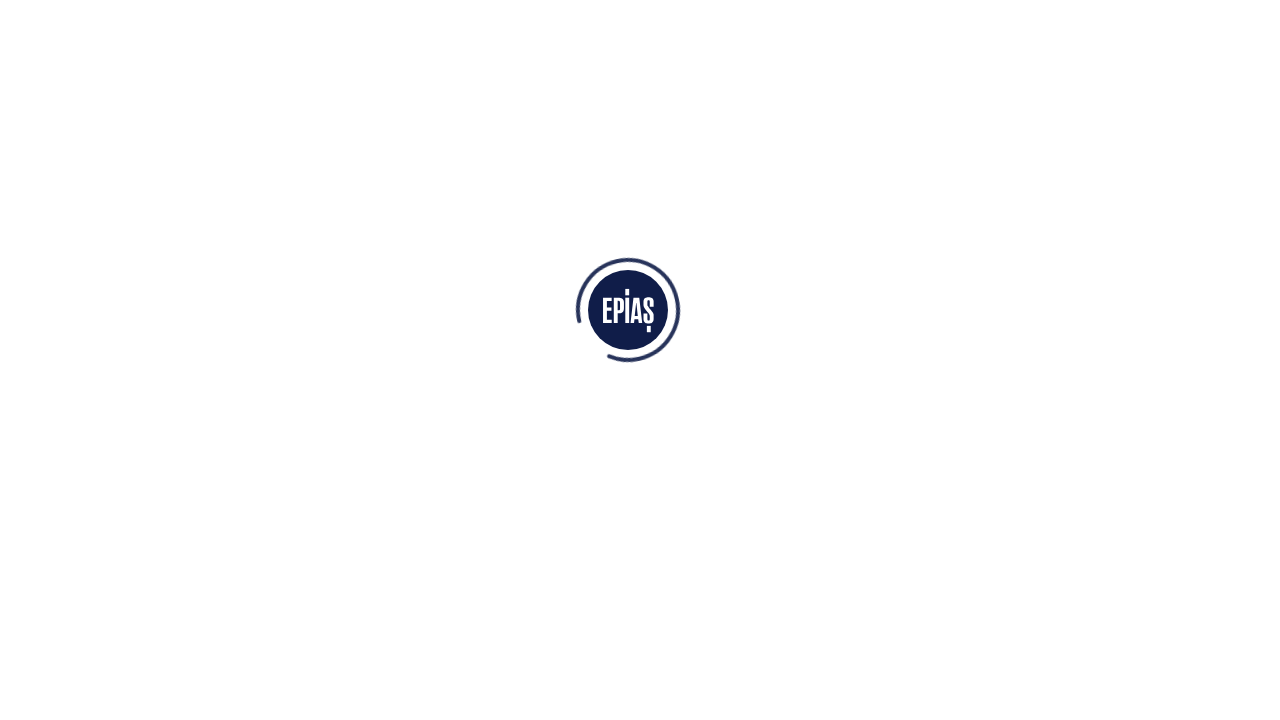

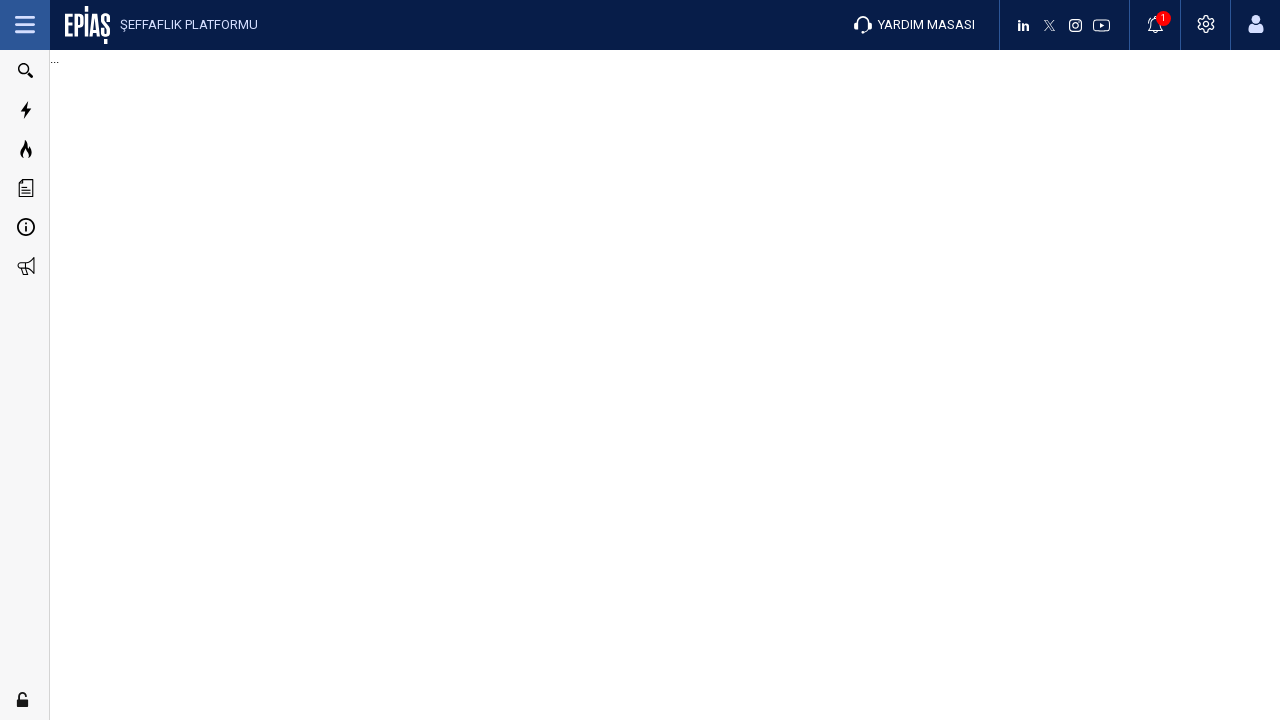